Tests opening a new window message by clicking a button and verifying that a new window was opened

Starting URL: https://demoqa.com/browser-windows

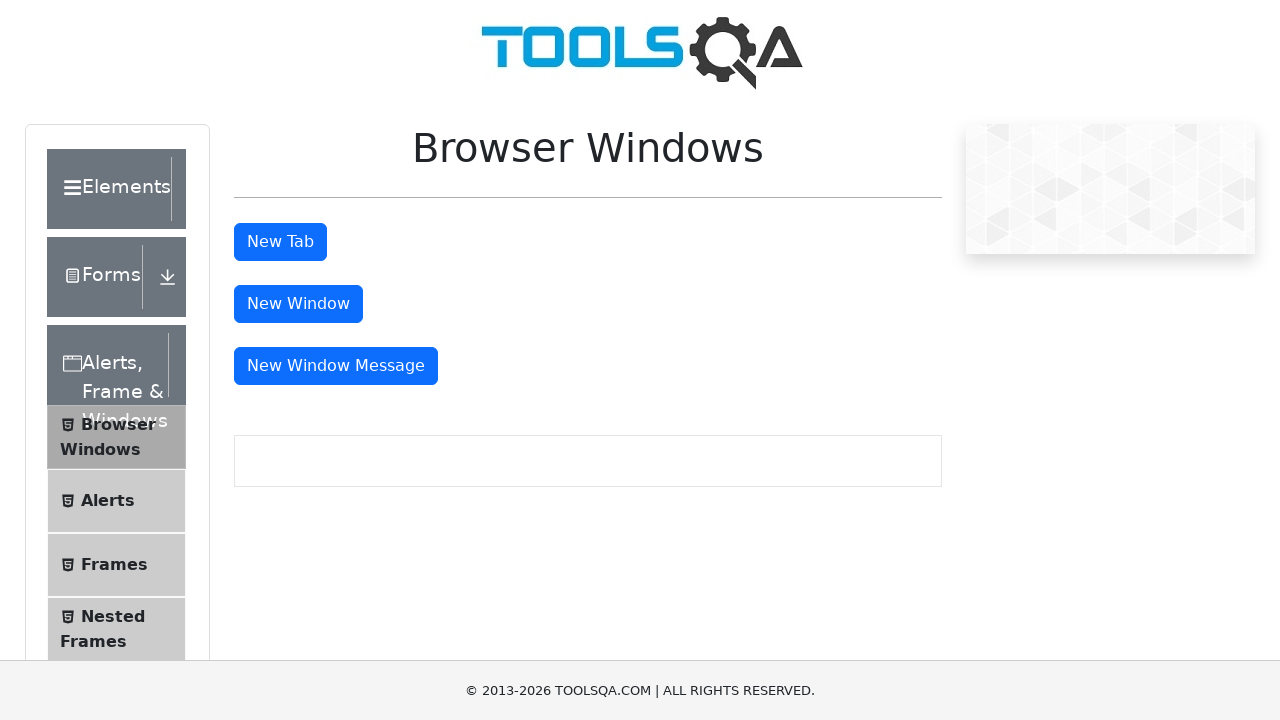

Clicked message window button to open new window at (336, 366) on #messageWindowButton
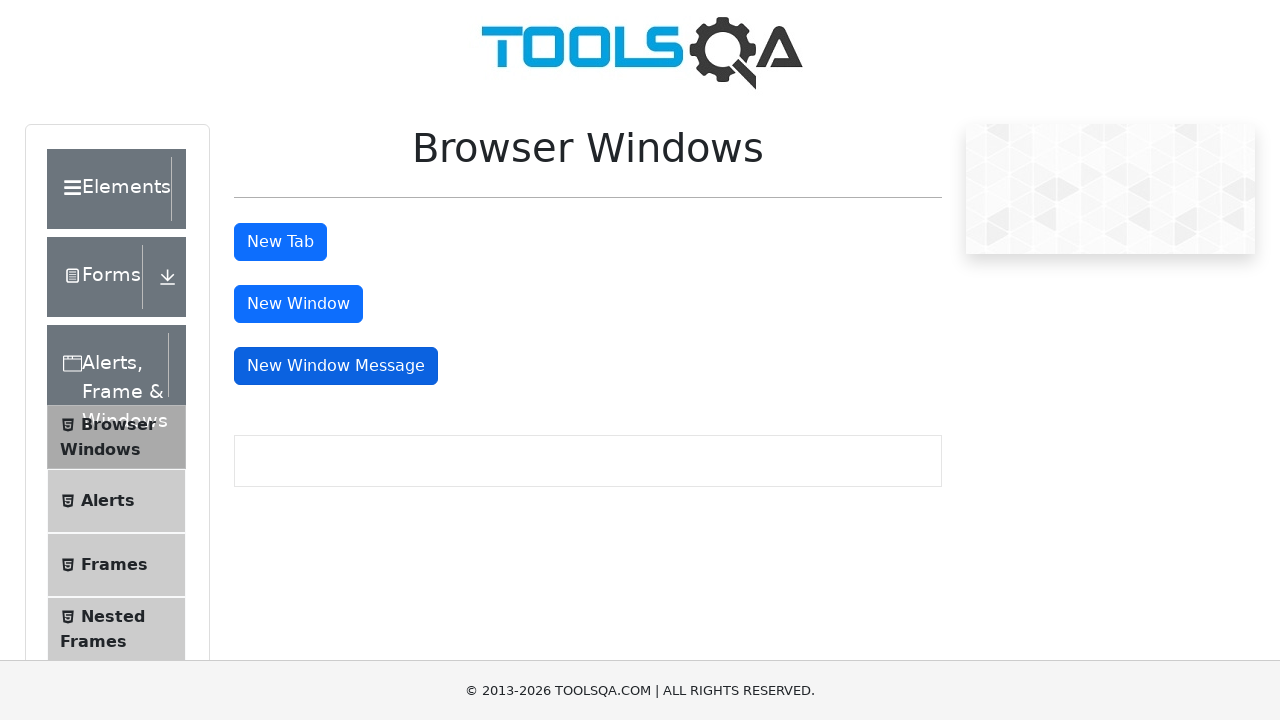

New window opened and captured
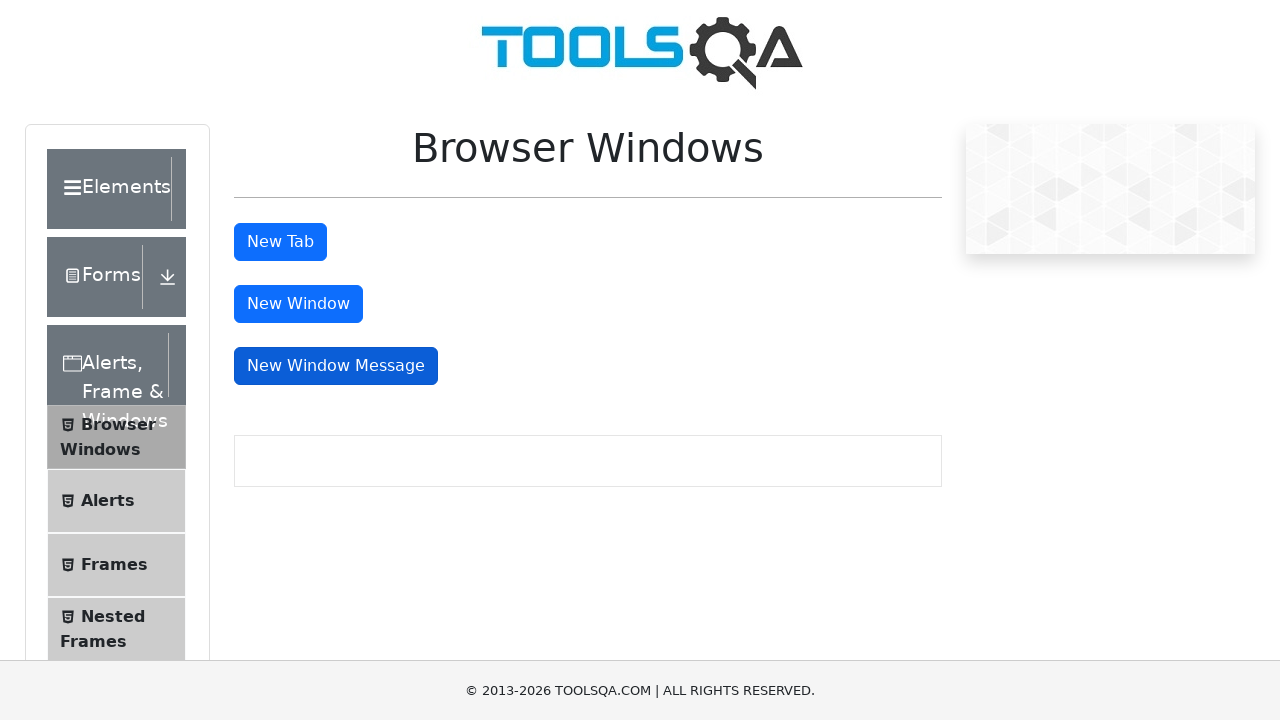

Verified that more than one window is now open
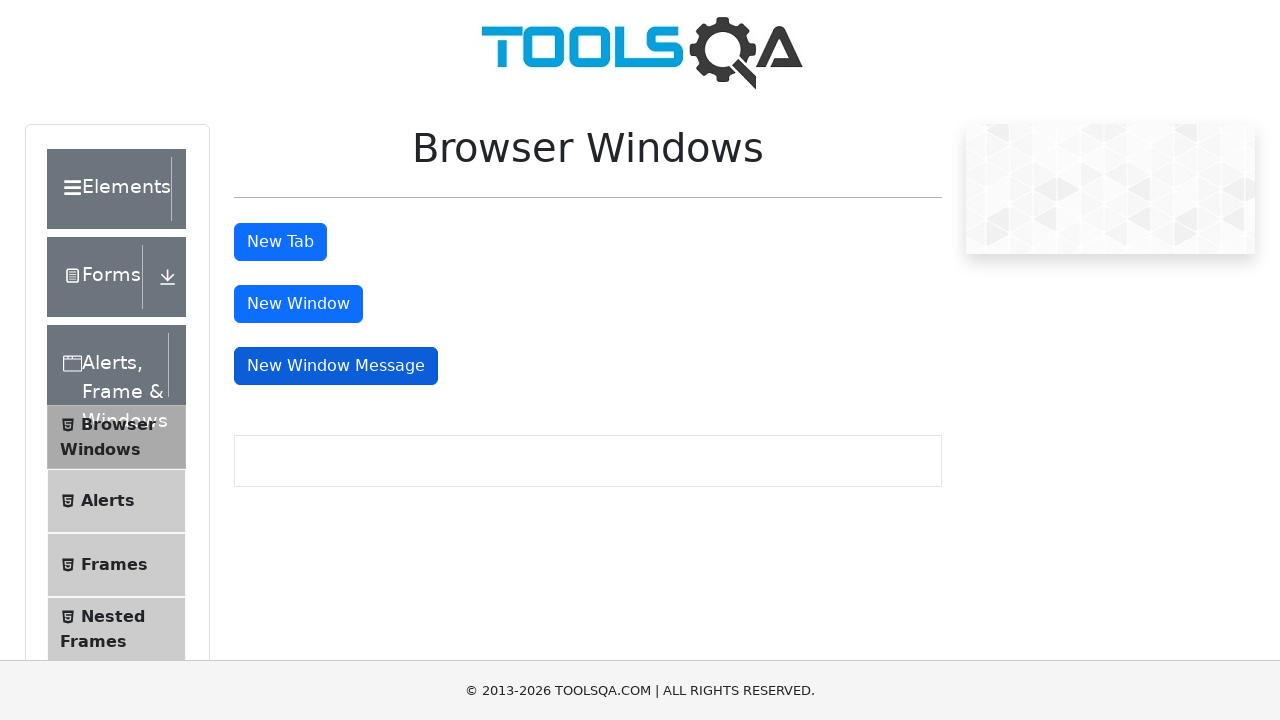

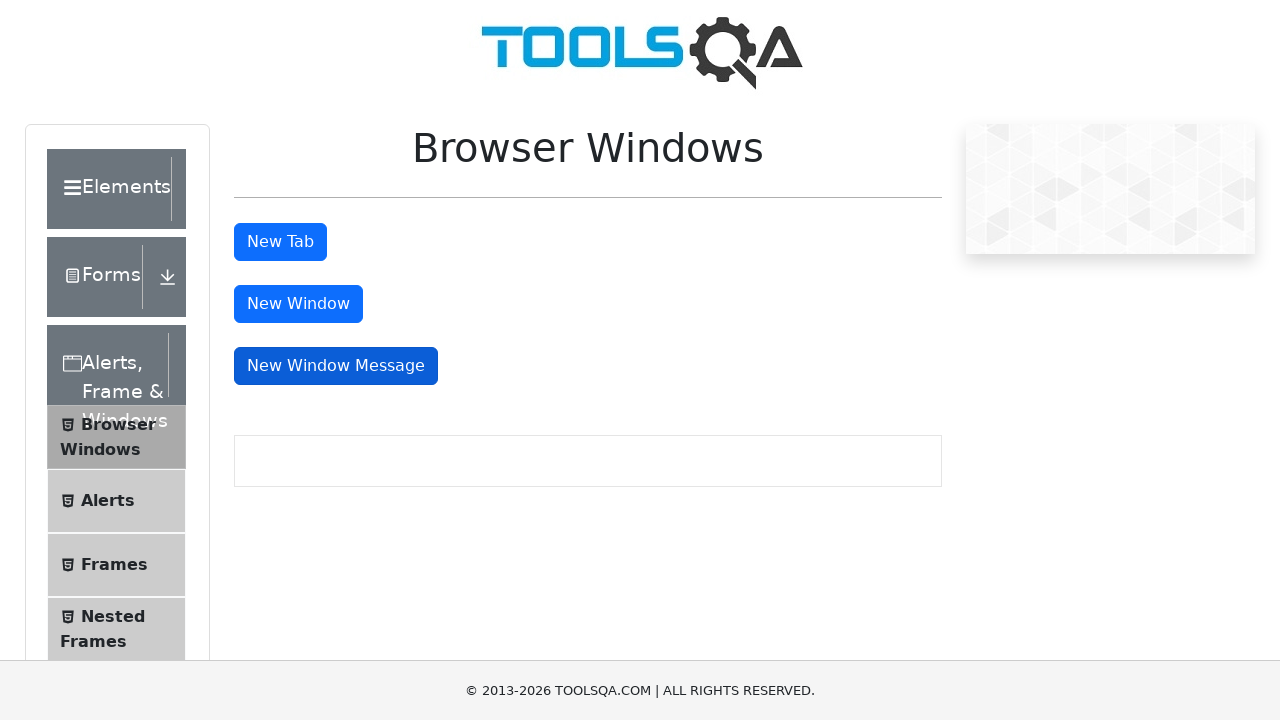